Tests basic navigation by loading the homepage, reading page title and heading, then clicking on the about link to navigate to the about page

Starting URL: https://v1.training-support.net/

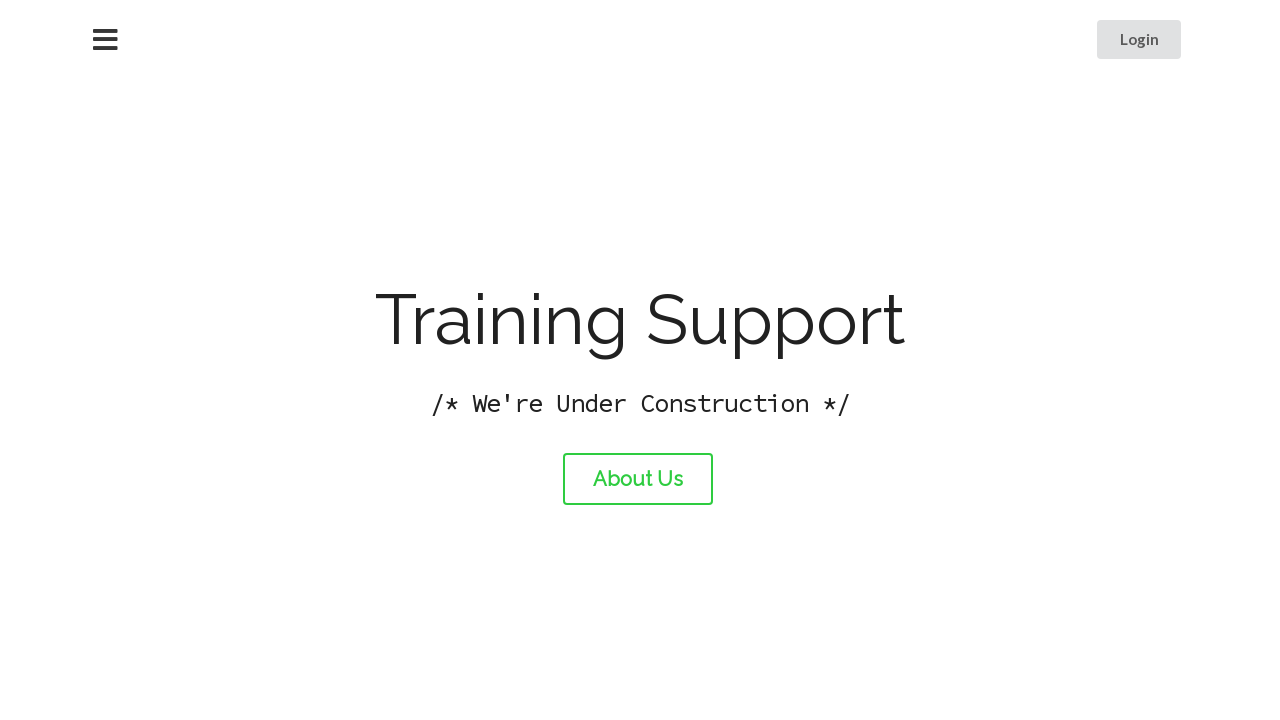

Header element loaded and visible
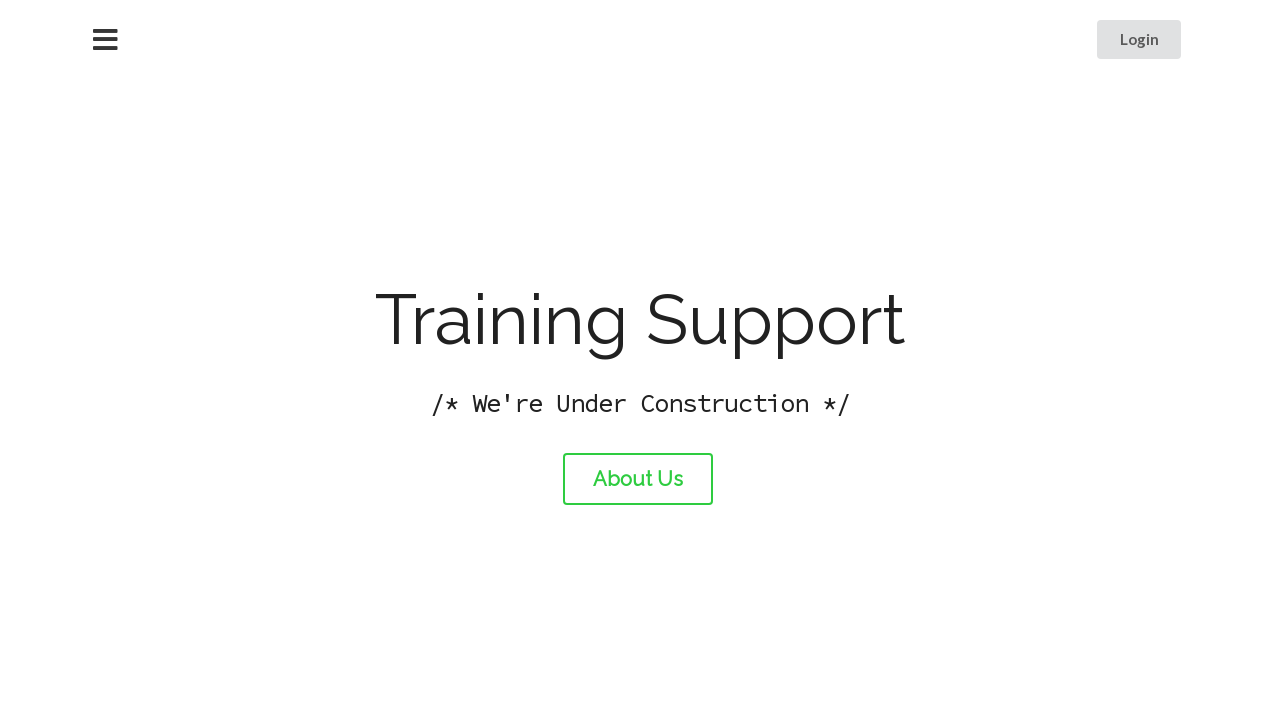

Clicked on the about link to navigate to about page at (638, 479) on #about-link
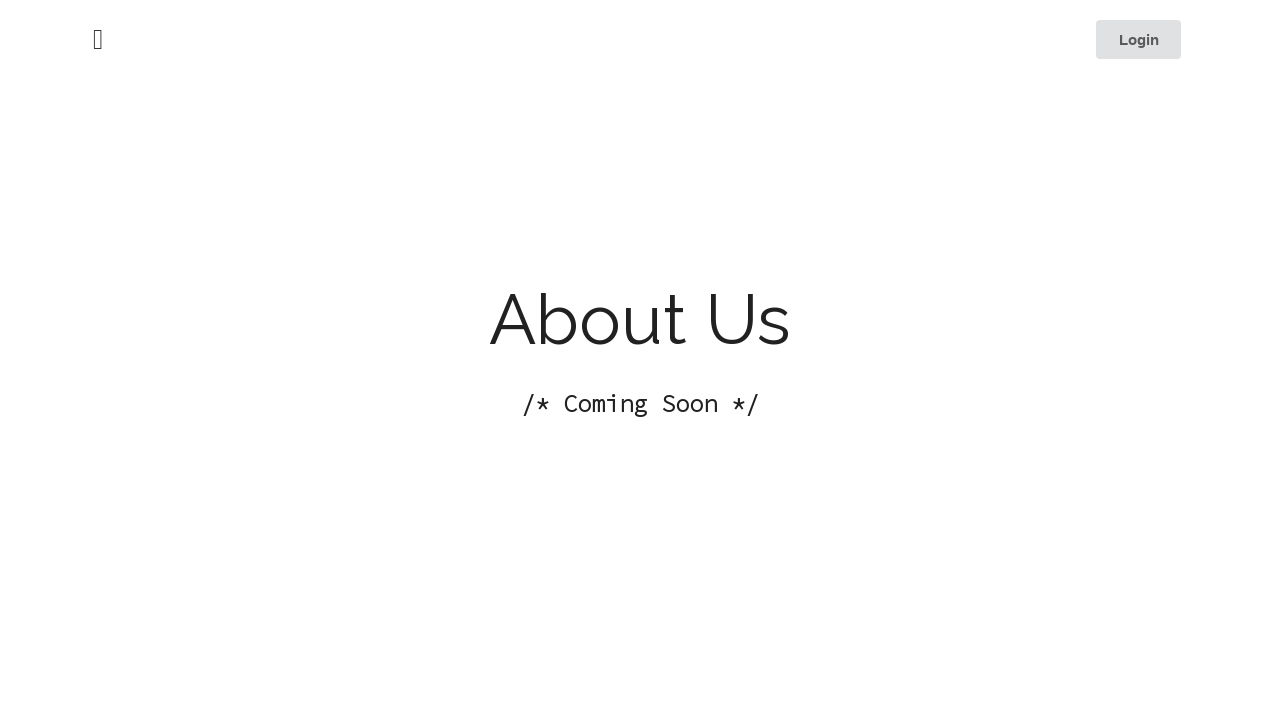

About page DOM content loaded
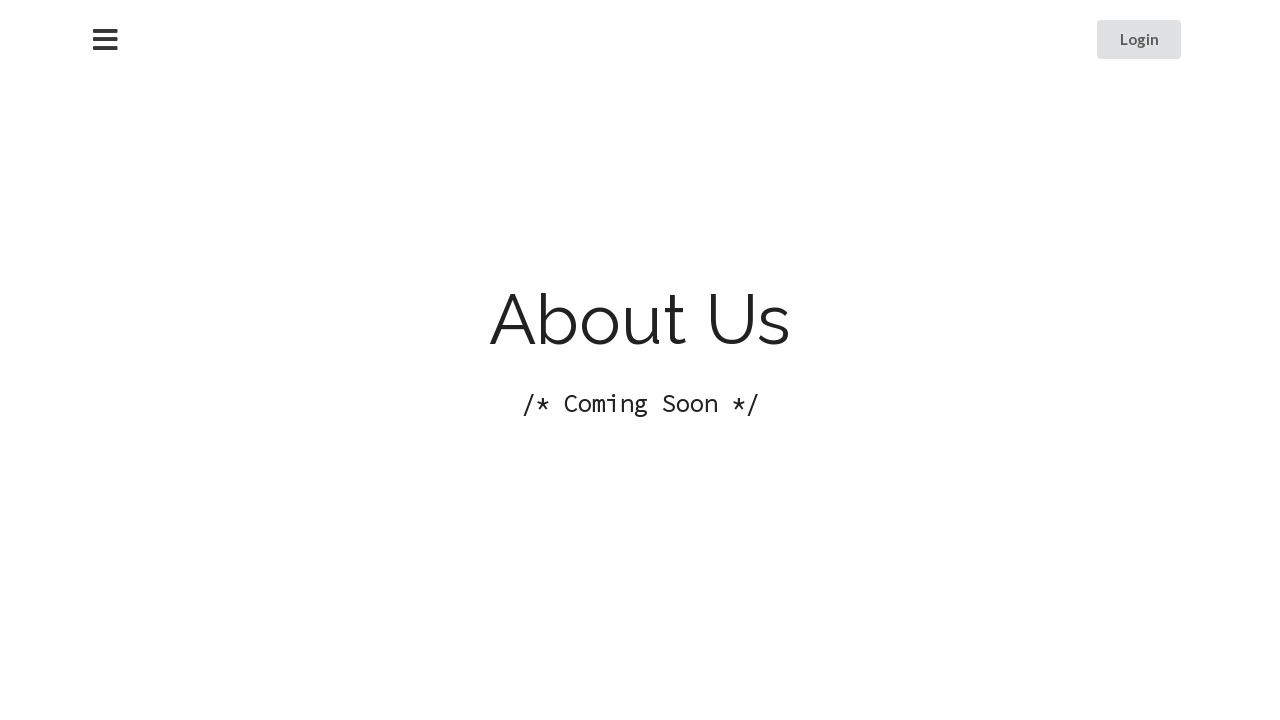

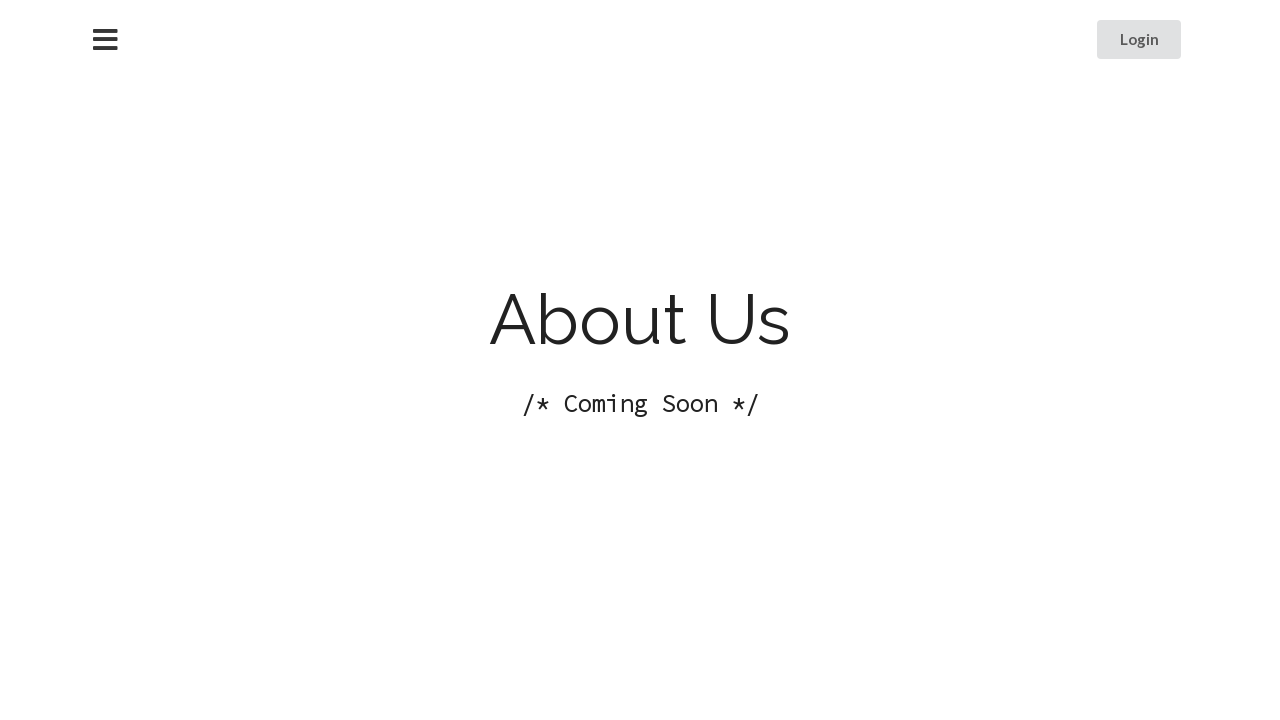